Tests filtering to display only completed todo items

Starting URL: https://demo.playwright.dev/todomvc

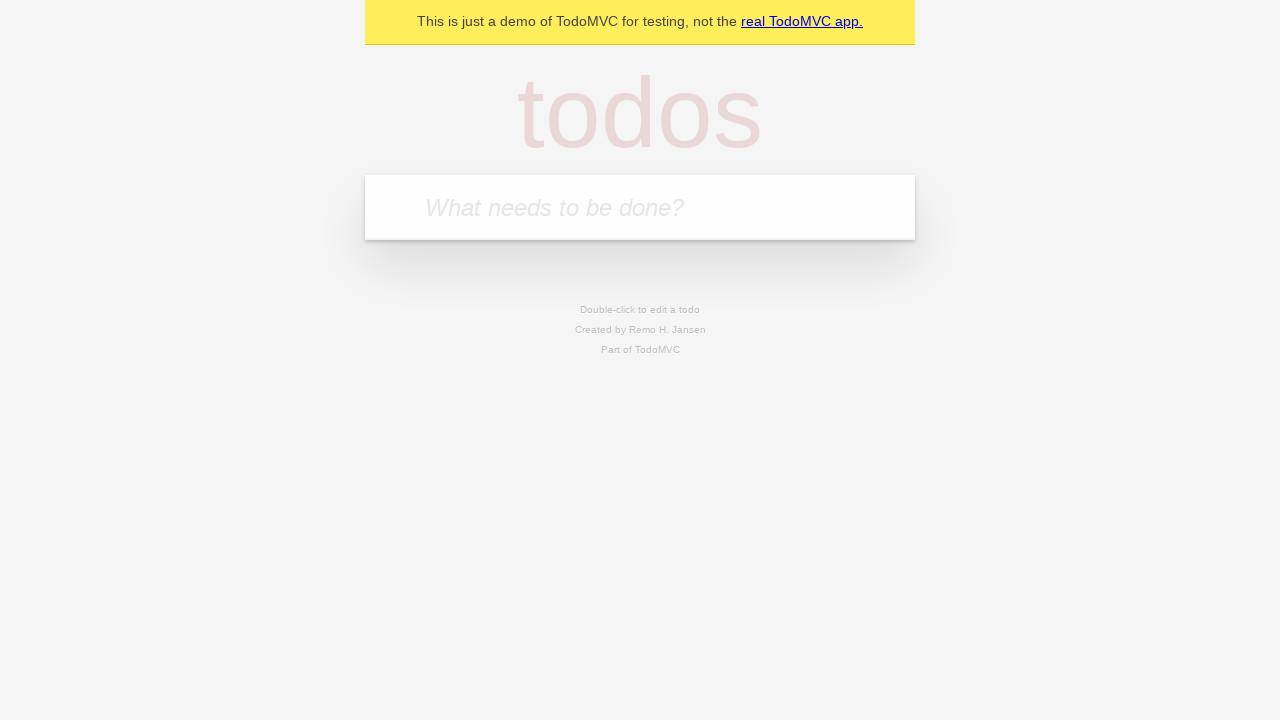

Filled todo input with 'buy some cheese' on internal:attr=[placeholder="What needs to be done?"i]
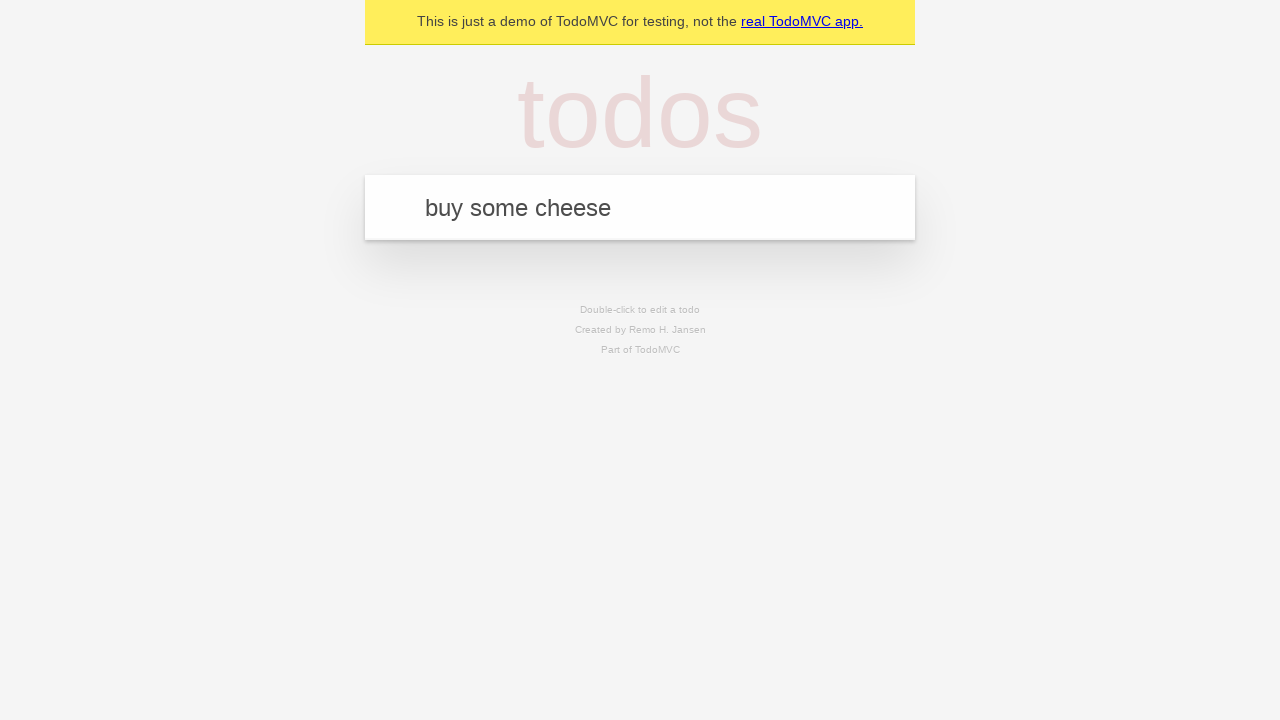

Pressed Enter to add todo 'buy some cheese' on internal:attr=[placeholder="What needs to be done?"i]
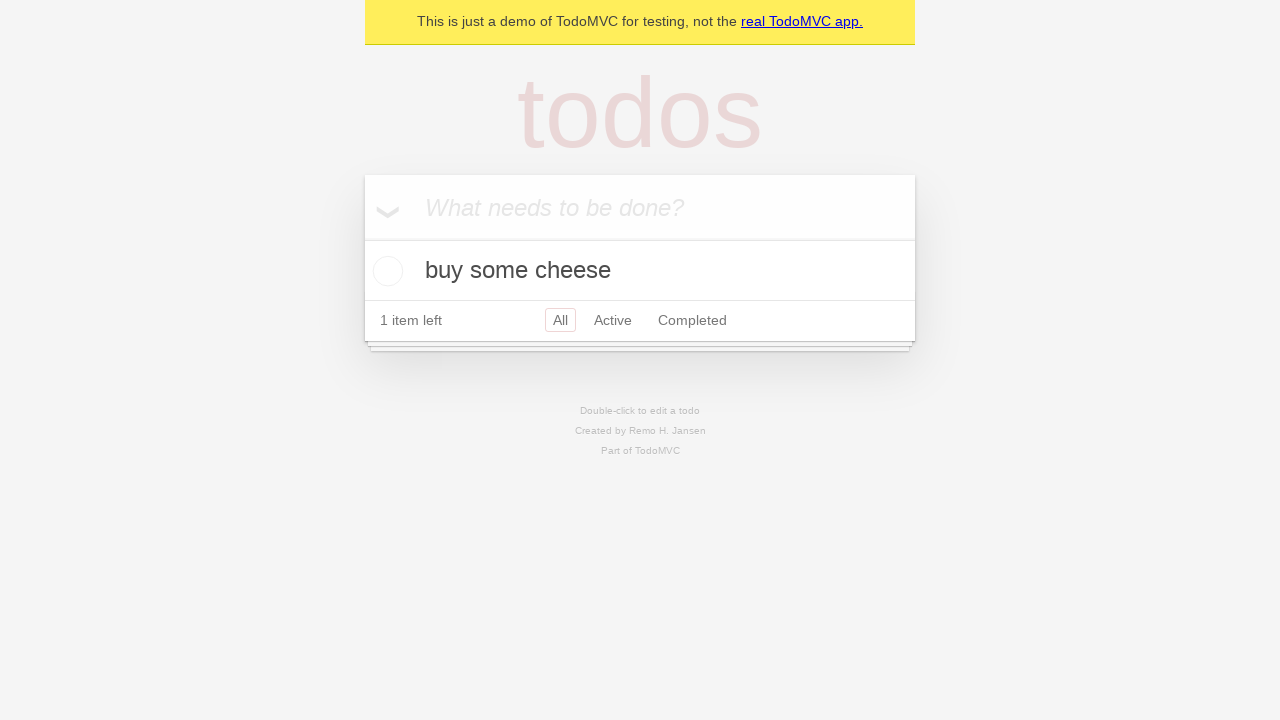

Filled todo input with 'feed the cat' on internal:attr=[placeholder="What needs to be done?"i]
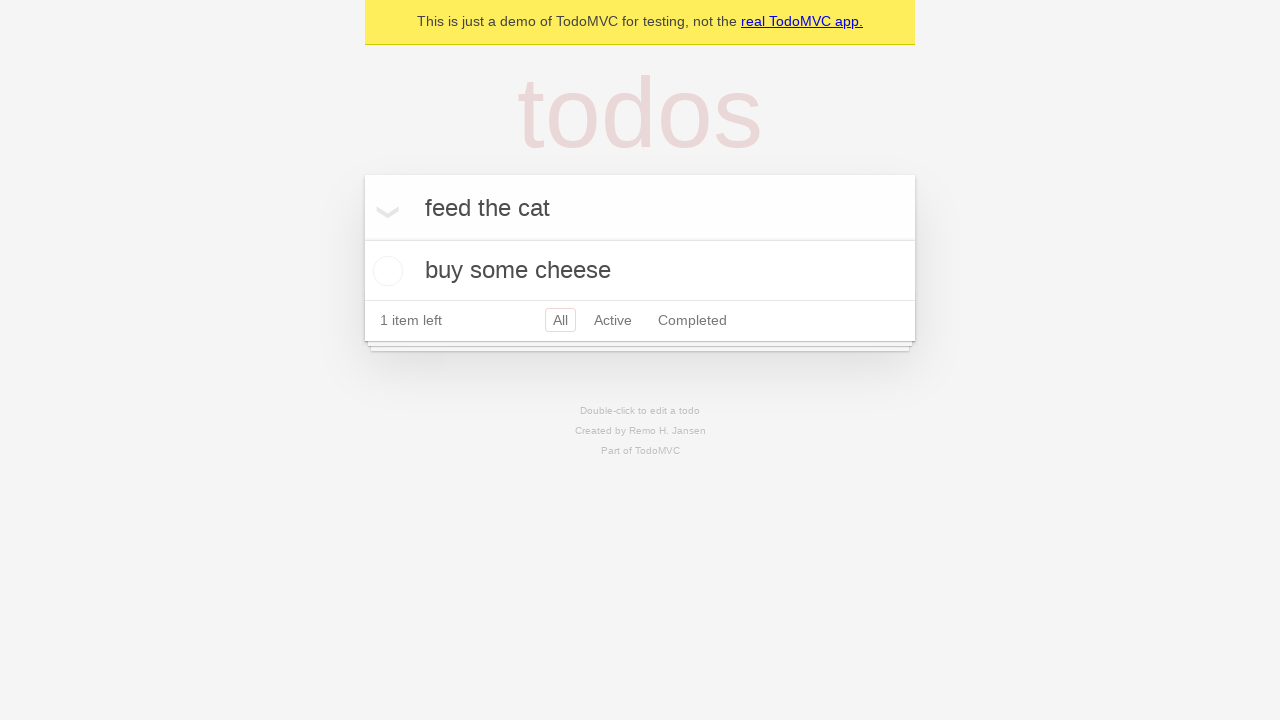

Pressed Enter to add todo 'feed the cat' on internal:attr=[placeholder="What needs to be done?"i]
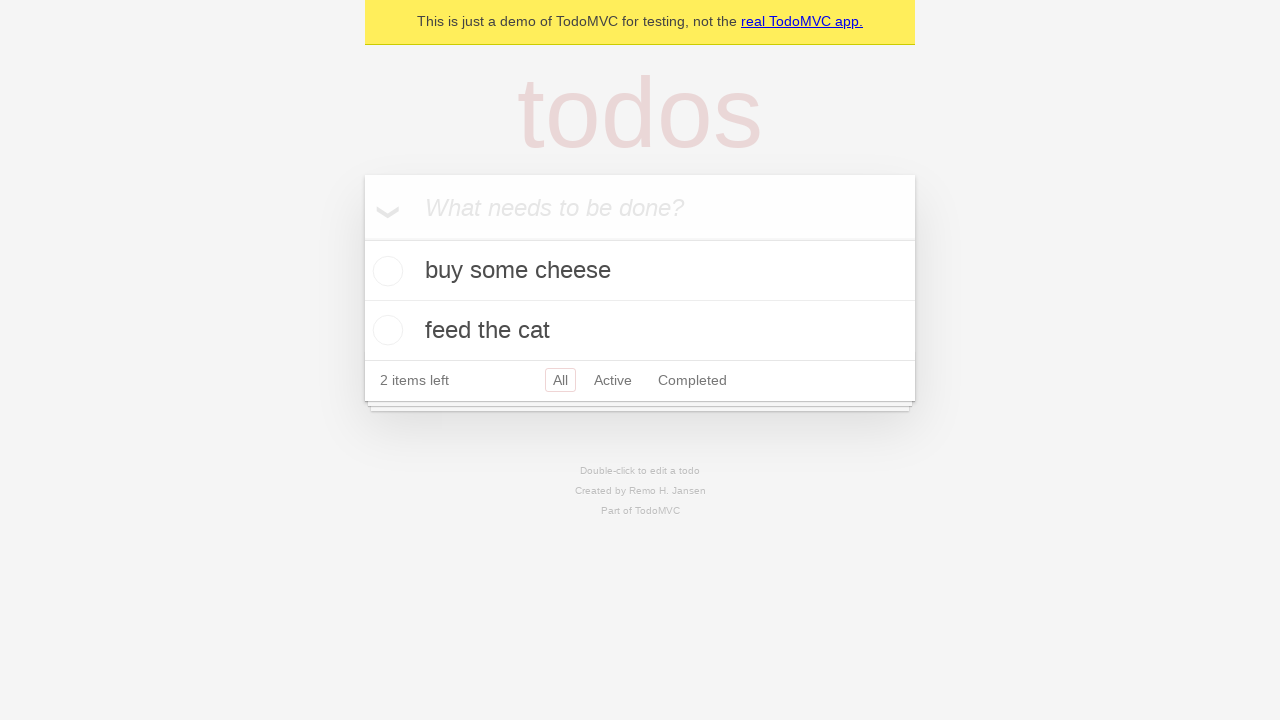

Filled todo input with 'book a doctors appointment' on internal:attr=[placeholder="What needs to be done?"i]
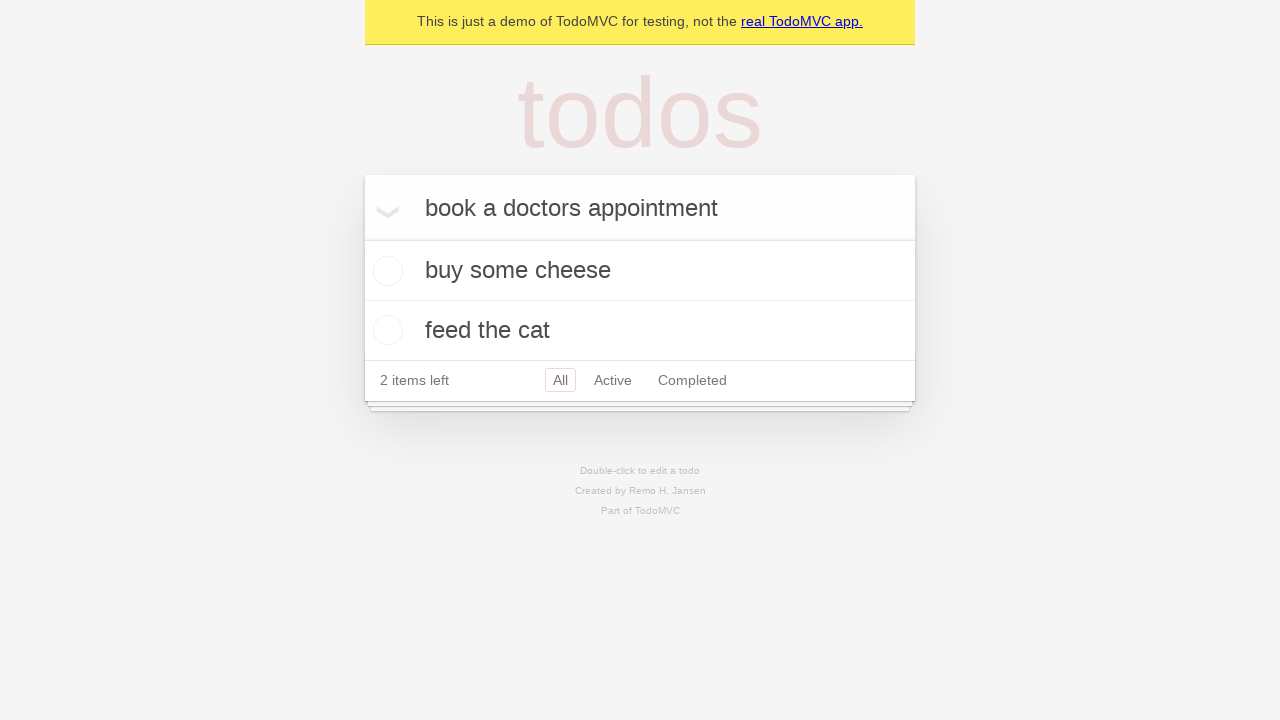

Pressed Enter to add todo 'book a doctors appointment' on internal:attr=[placeholder="What needs to be done?"i]
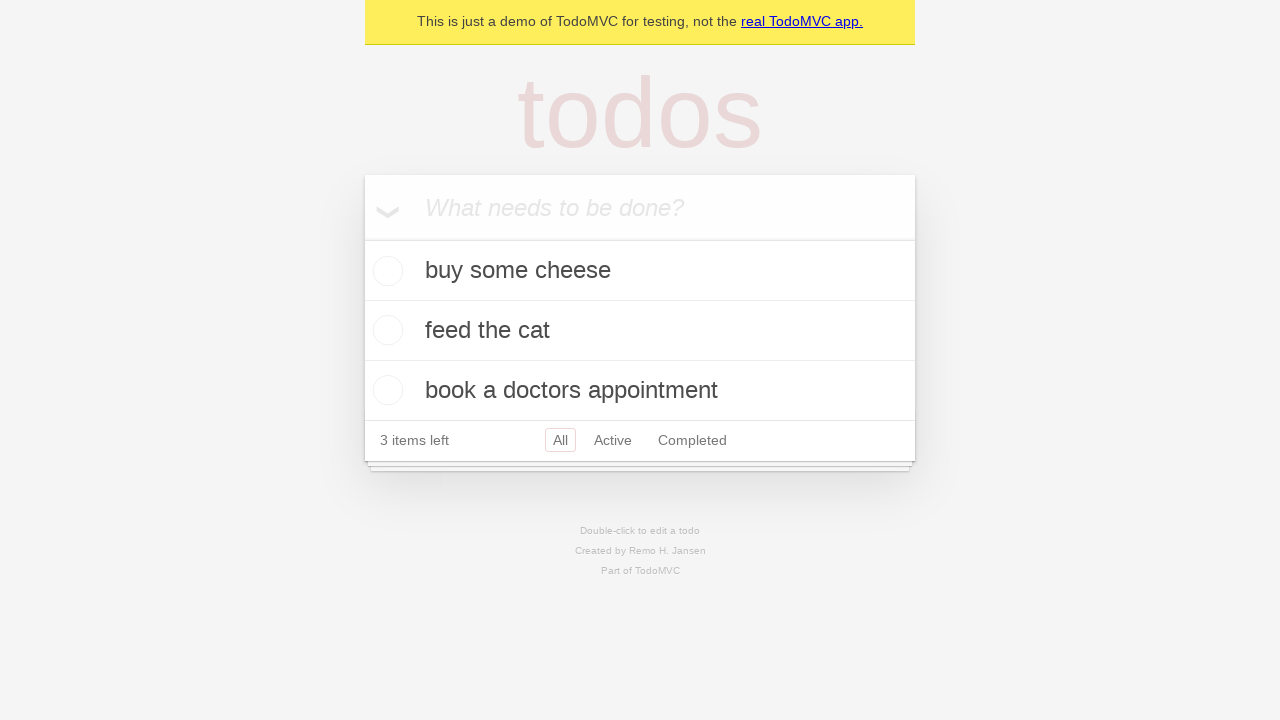

Waited for all 3 todo items to load
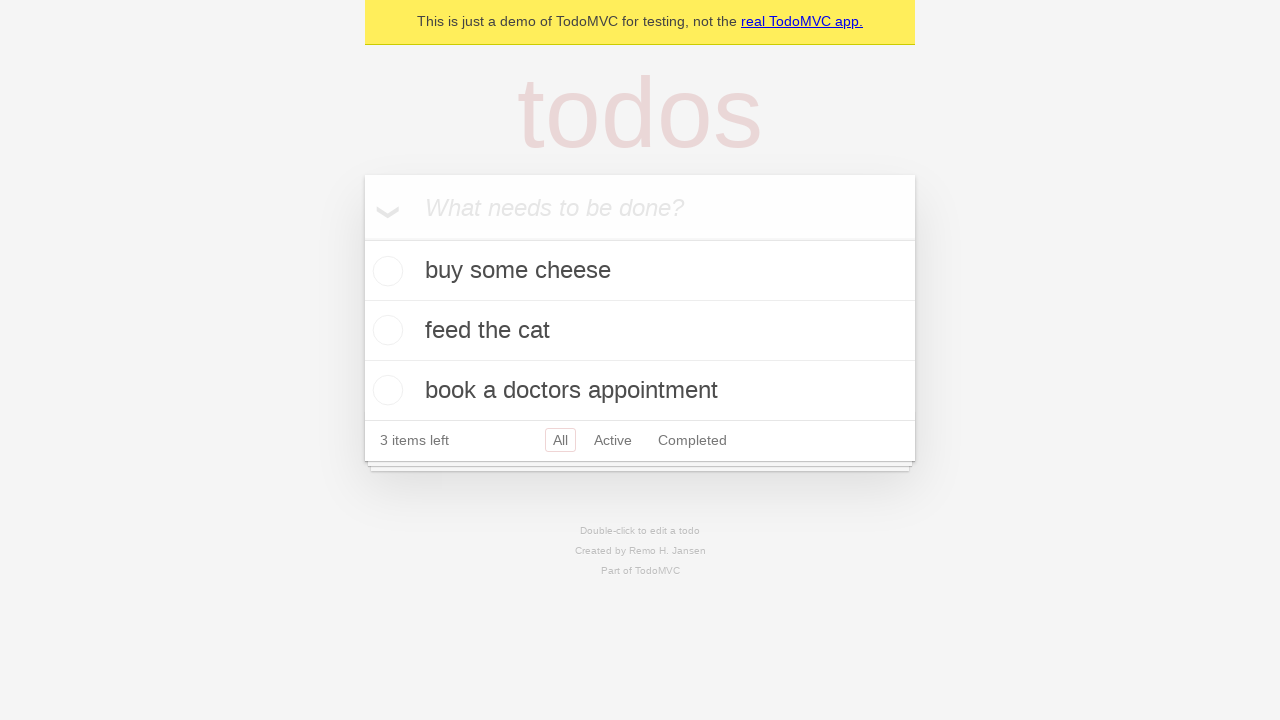

Checked checkbox on second todo item to mark as completed at (385, 330) on [data-testid='todo-item'] >> nth=1 >> internal:role=checkbox
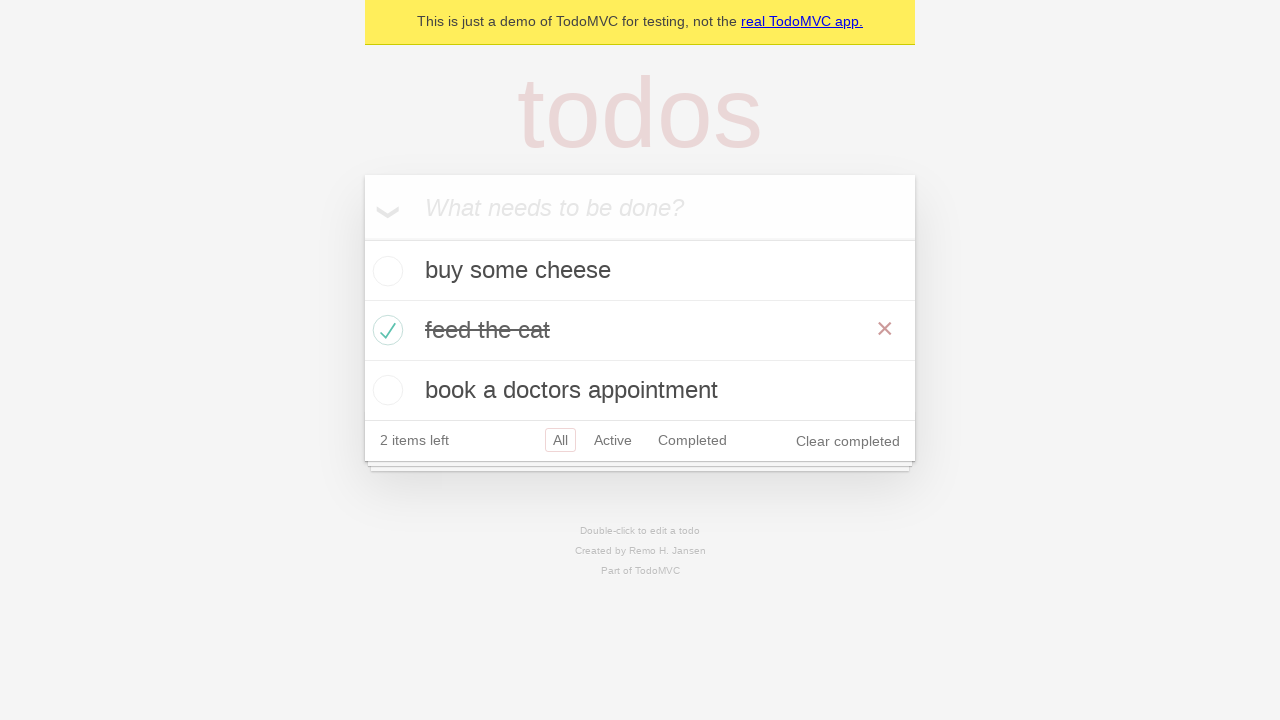

Clicked 'Completed' filter link at (692, 440) on internal:role=link[name="Completed"i]
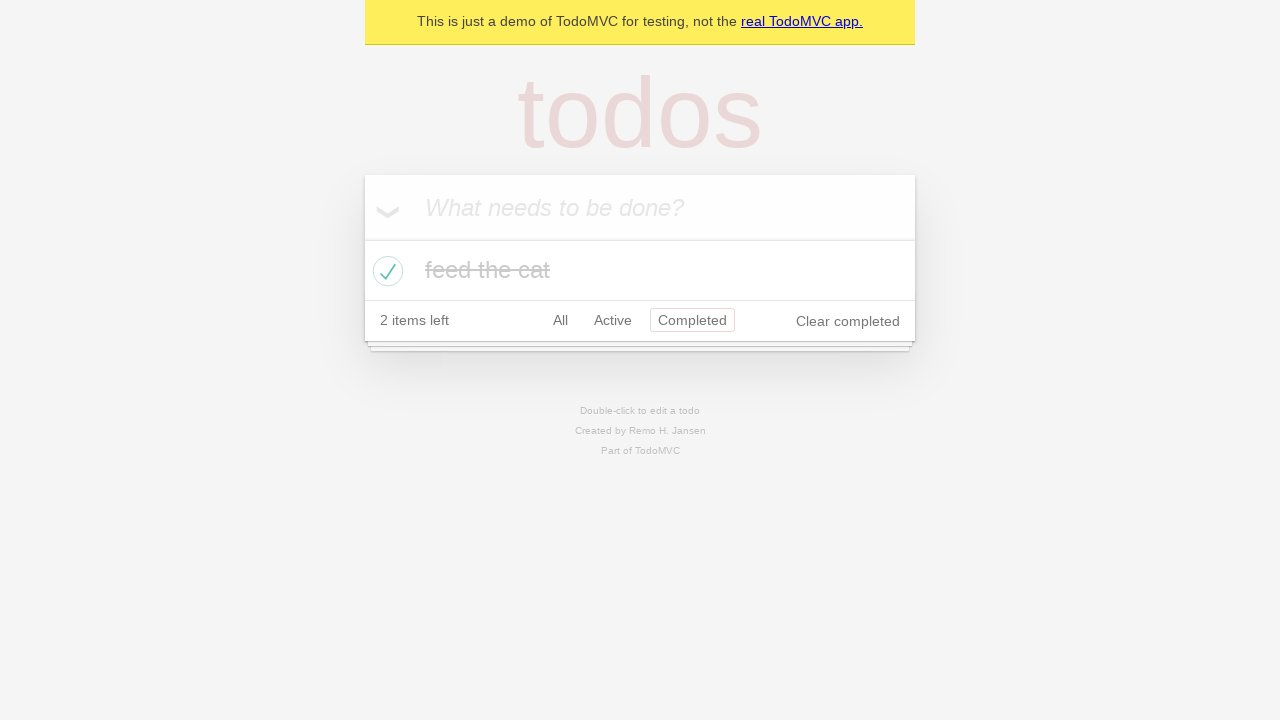

Waited for completed filter to apply
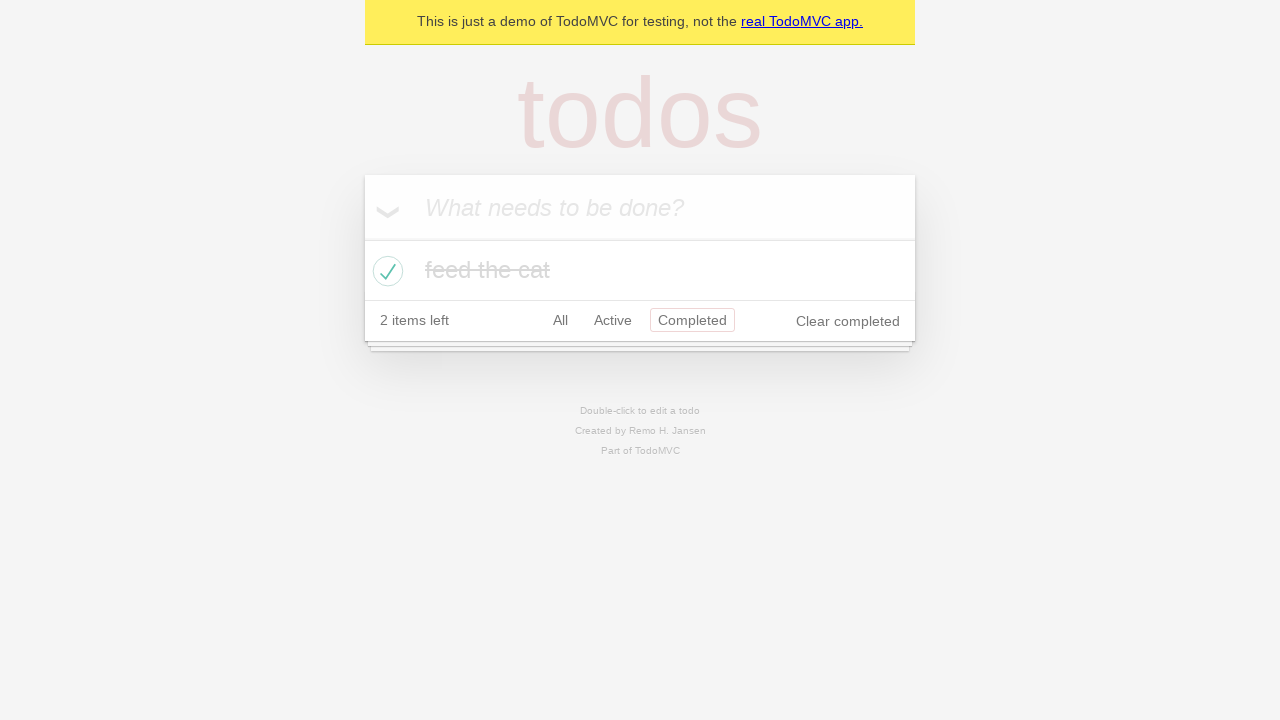

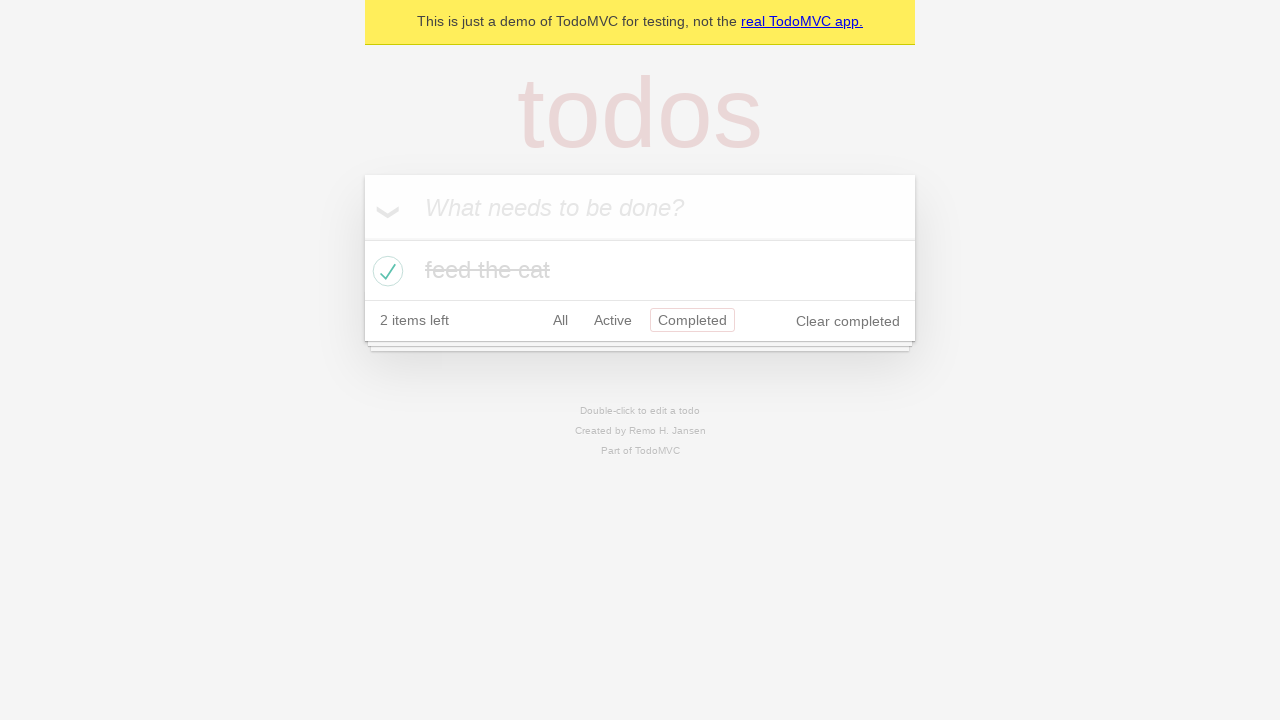